Navigates to a test automation practice site and fills an input field with the name "John" using JavaScript execution

Starting URL: https://testautomationpractice.blogspot.com/

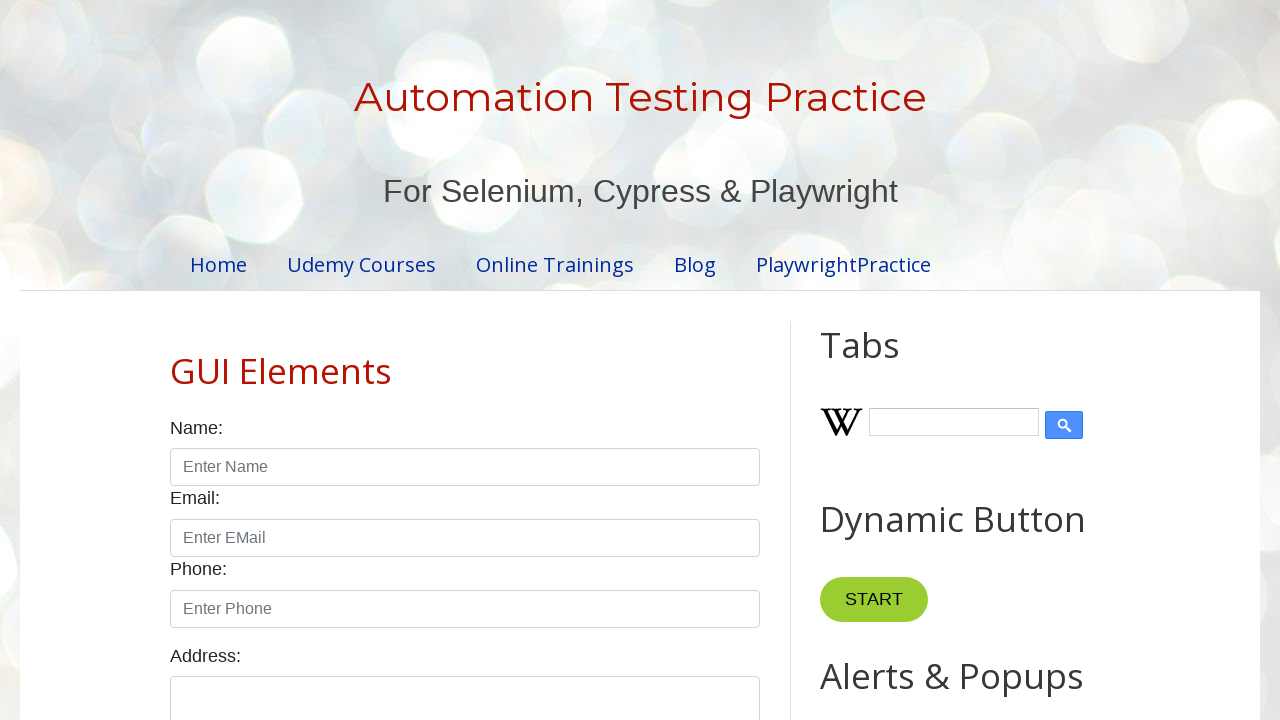

Navigated to test automation practice site
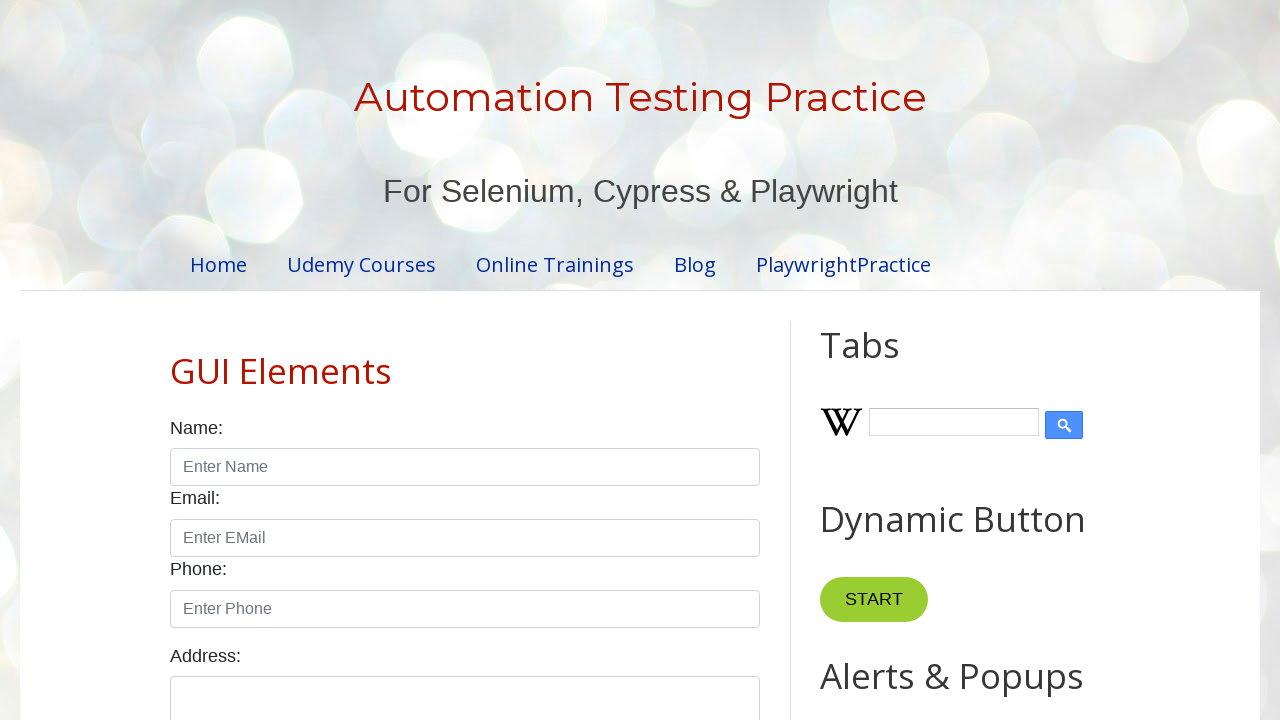

Filled name input field with 'John' on #name
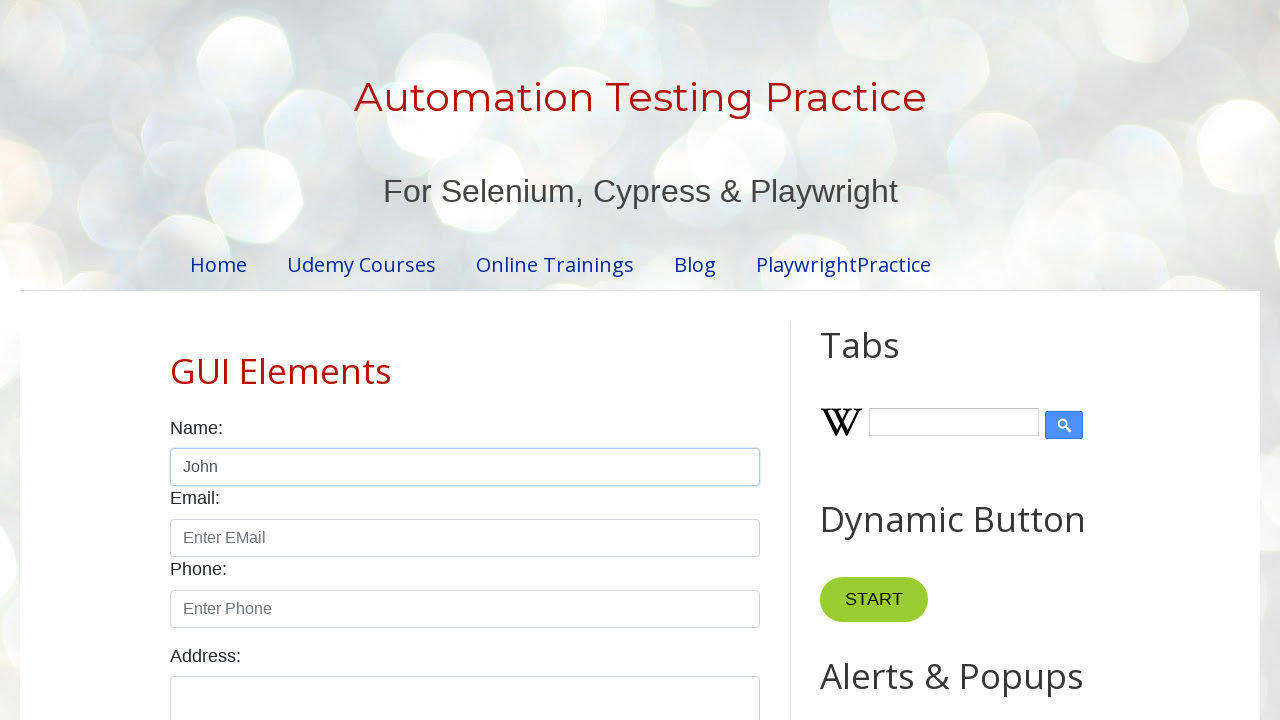

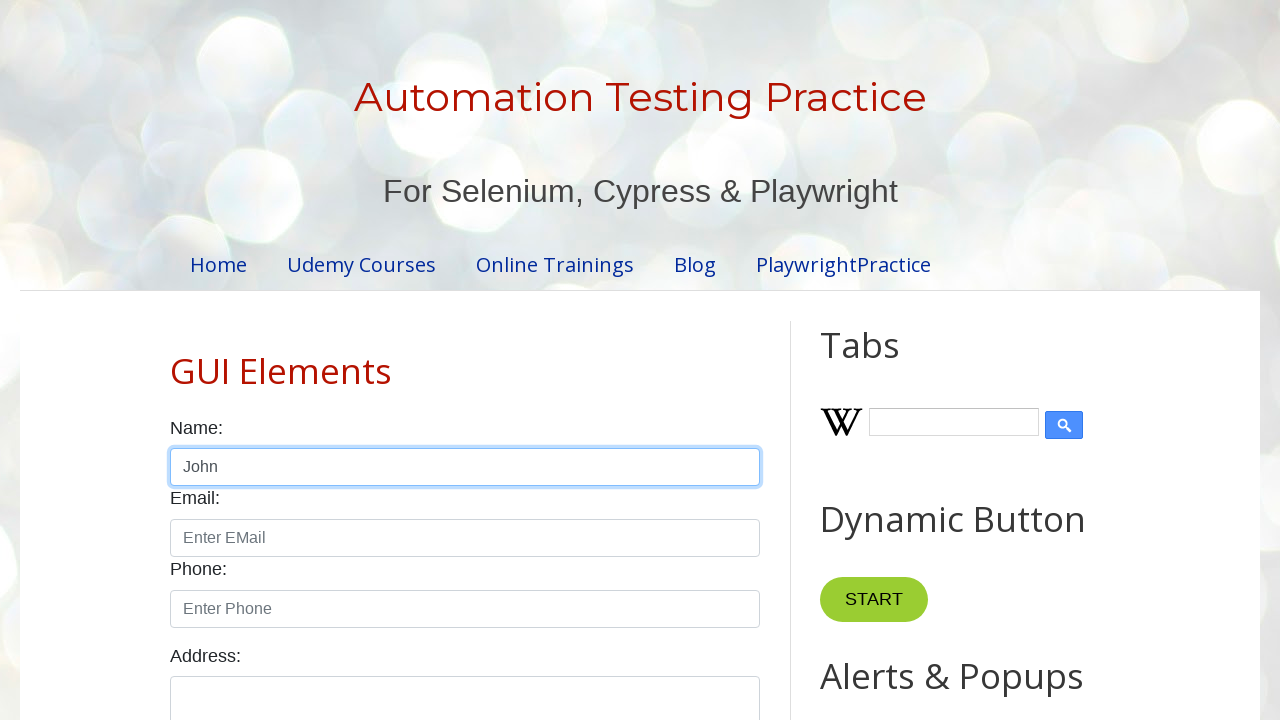